Tests dynamic content loading by clicking a start button and waiting for "Hello World!" text to appear on the page

Starting URL: https://the-internet.herokuapp.com/dynamic_loading/1

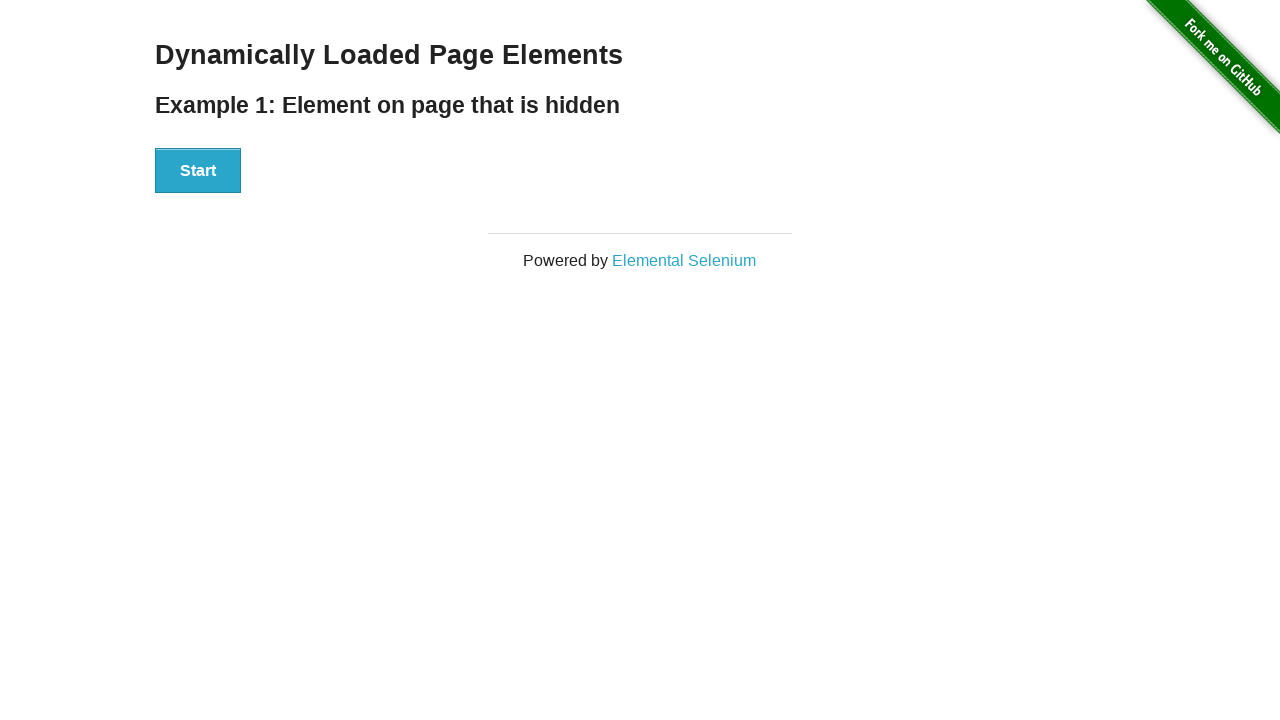

Clicked start button to trigger dynamic content loading at (198, 171) on xpath=//button
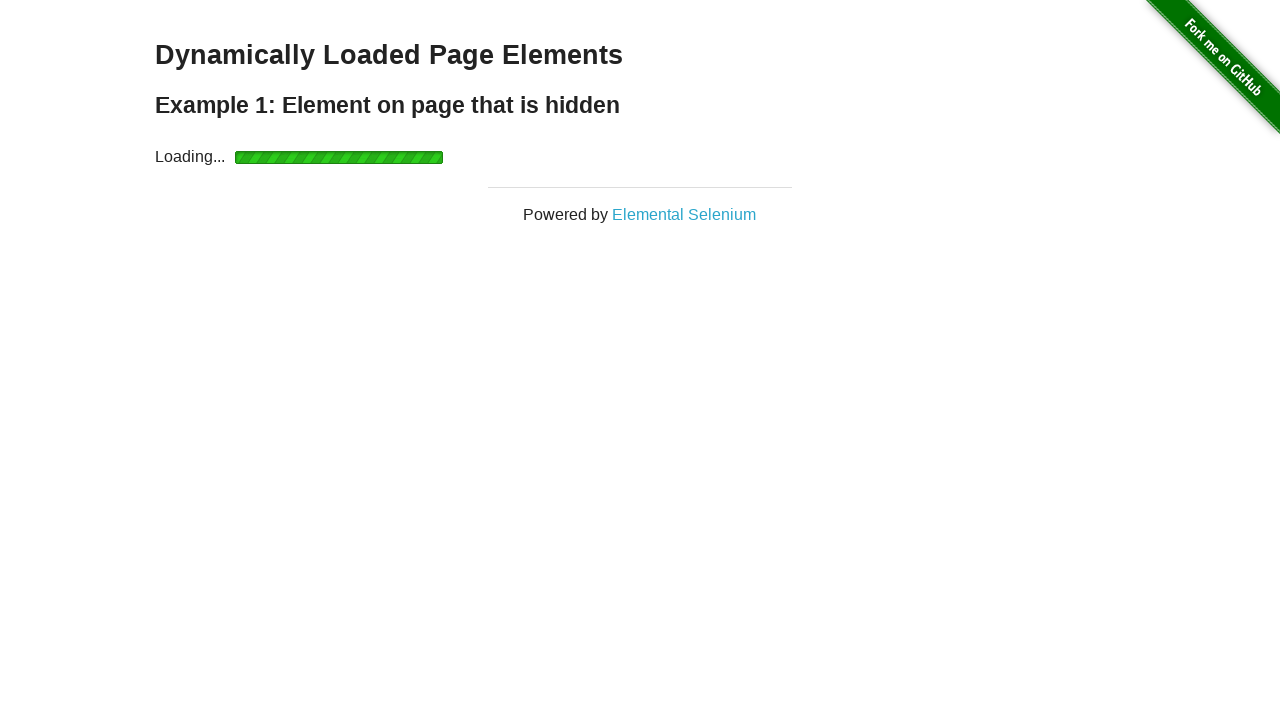

Waited for 'Hello World!' text to become visible
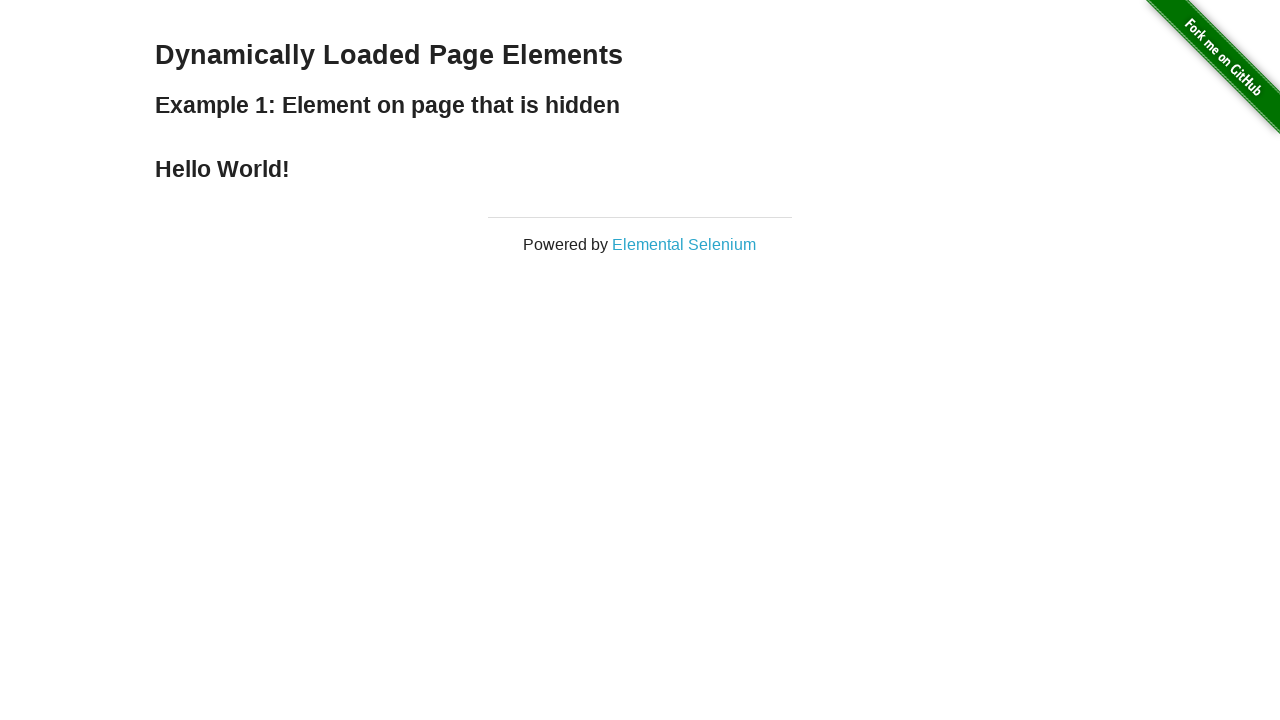

Verified 'Hello World!' element is visible
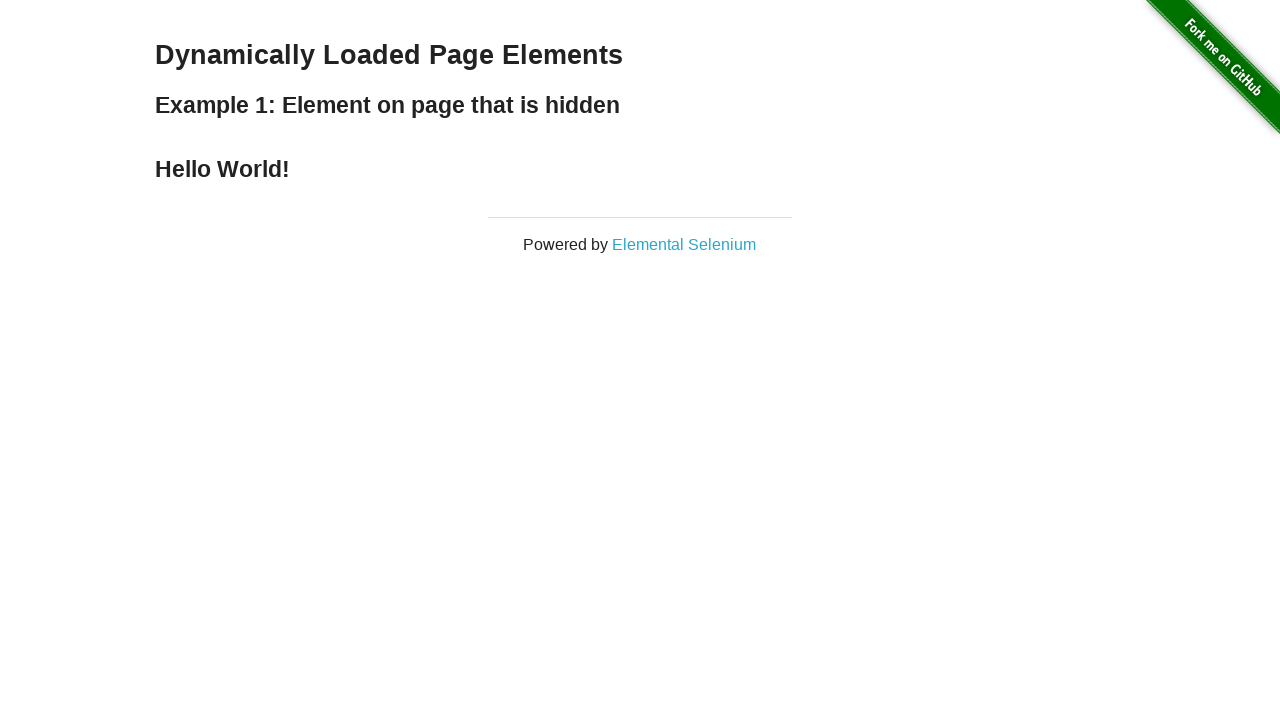

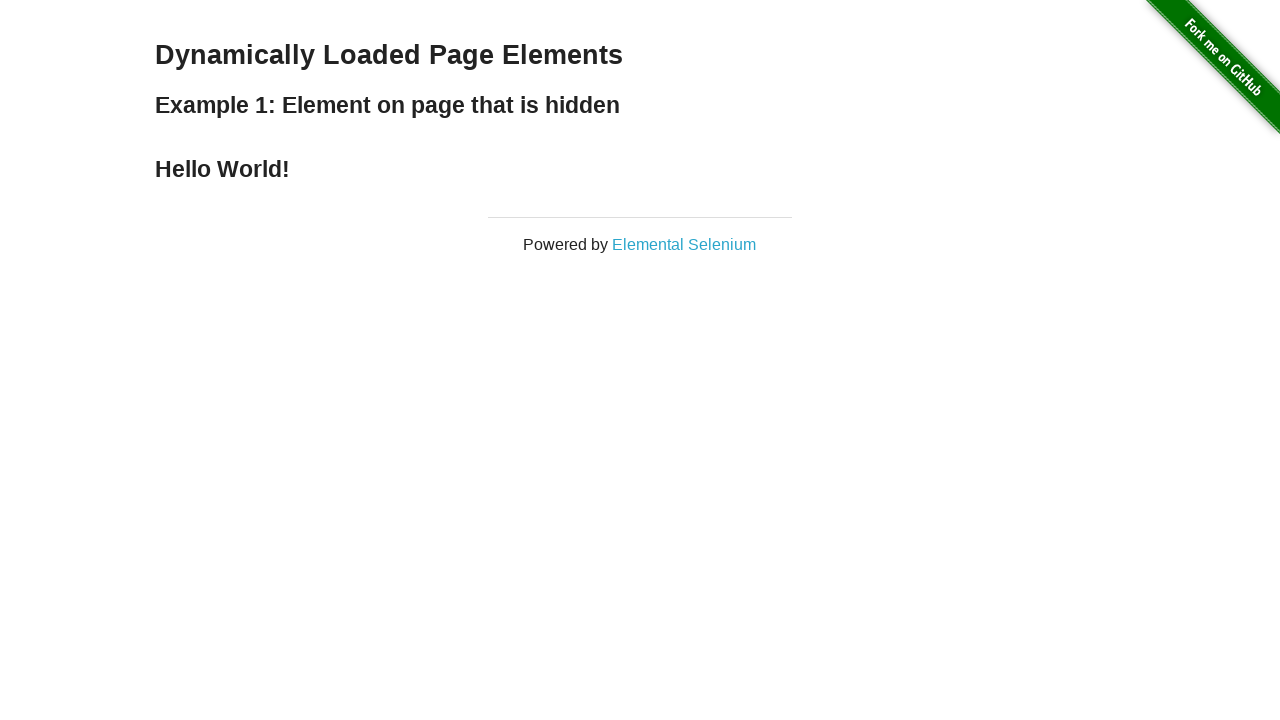